Tests nested iframe handling by navigating to a page with iframes within iframes, switching between them, and entering text in an input field located in the inner iframe

Starting URL: https://demo.automationtesting.in/Frames.html

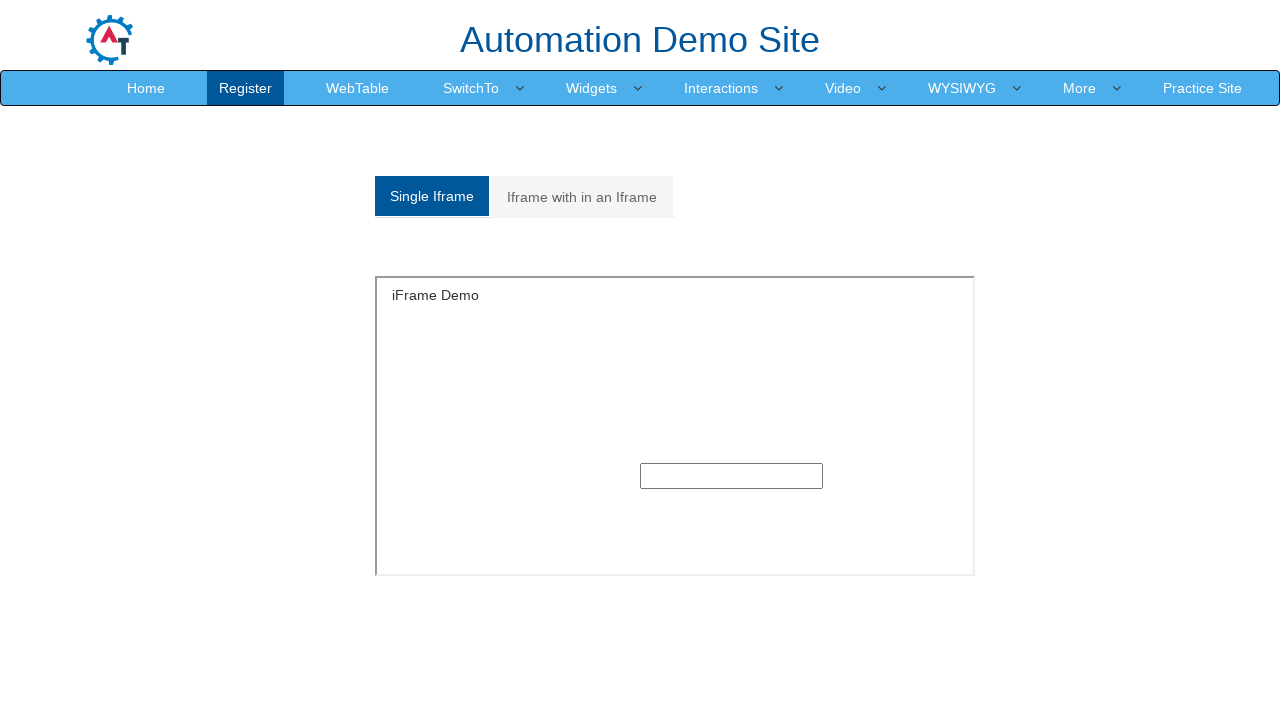

Clicked on the 'Iframe with in an Iframe' tab at (582, 197) on xpath=//a[normalize-space()='Iframe with in an Iframe']
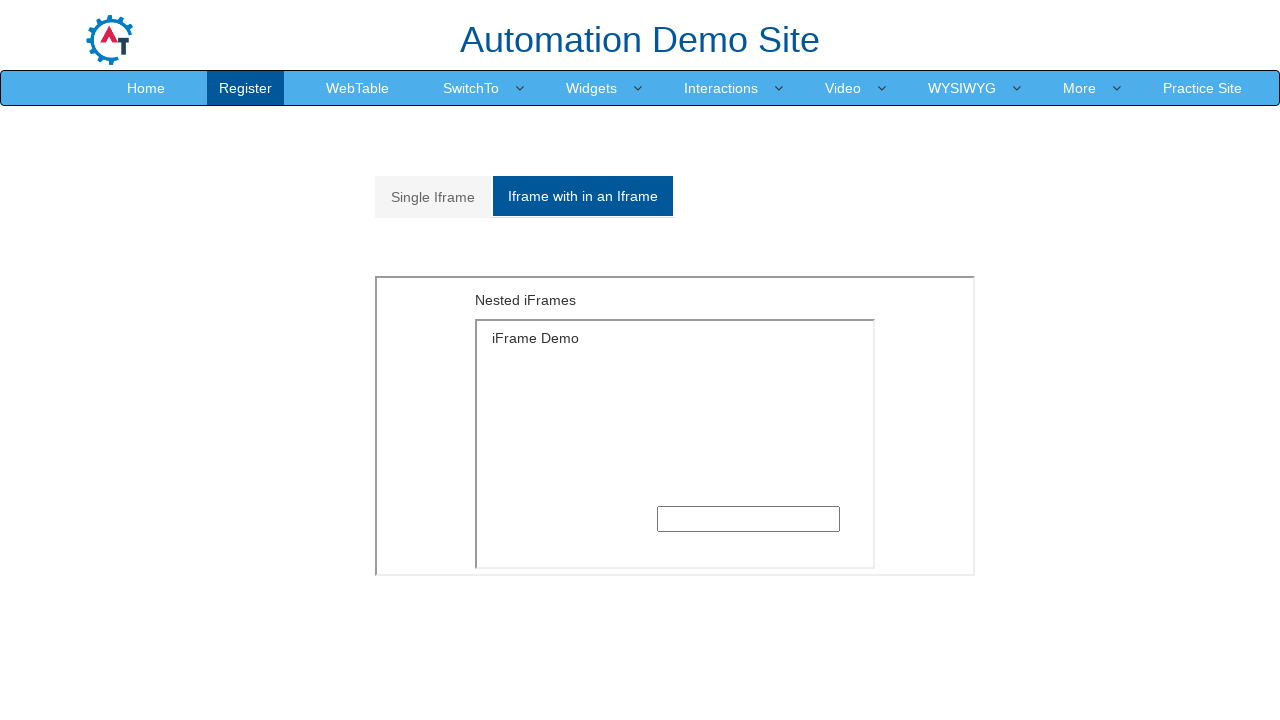

Located and switched to outer iframe
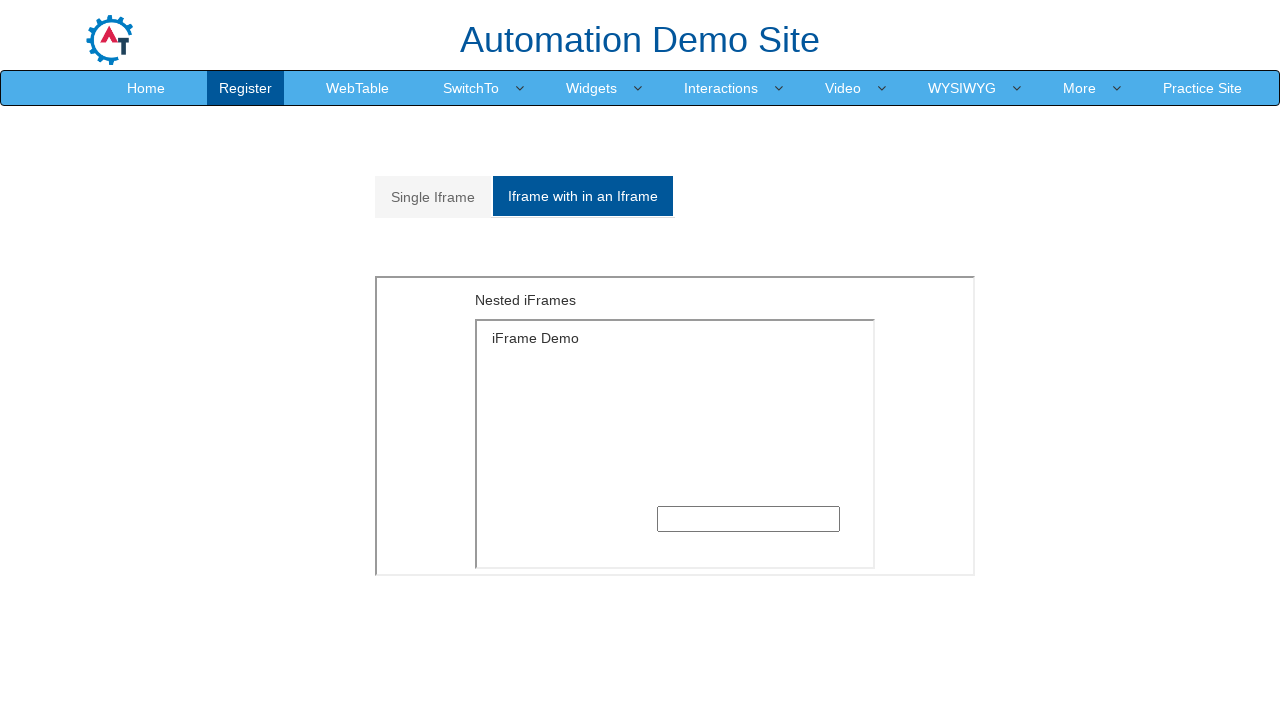

Located and switched to inner iframe nested within outer iframe
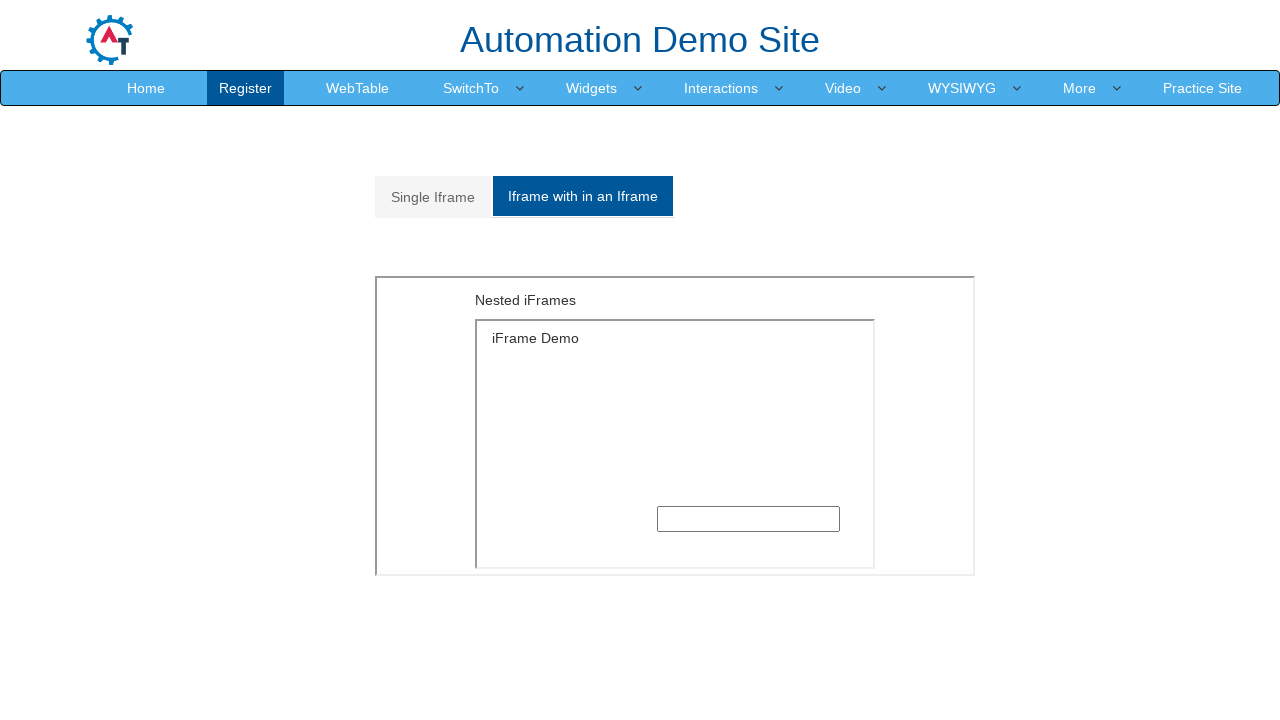

Filled input field in inner iframe with 'welcome' on xpath=//*[@id='Multiple']/iframe >> internal:control=enter-frame >> xpath=/html/
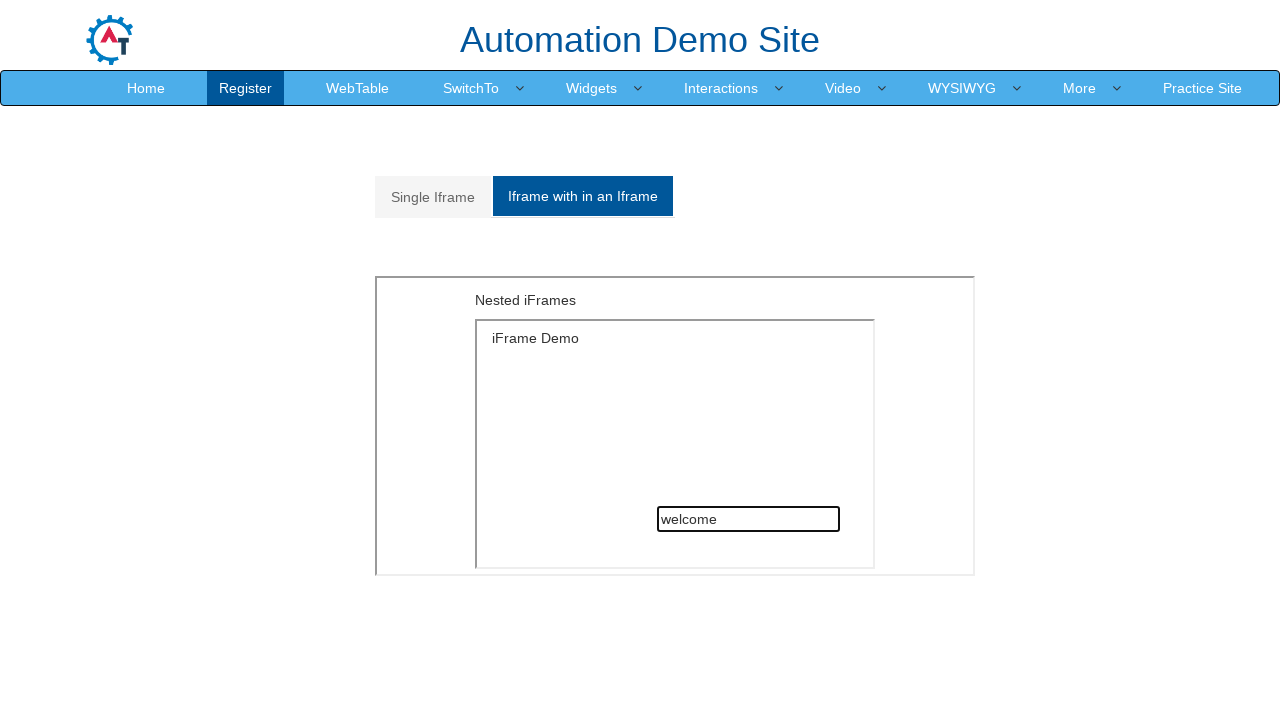

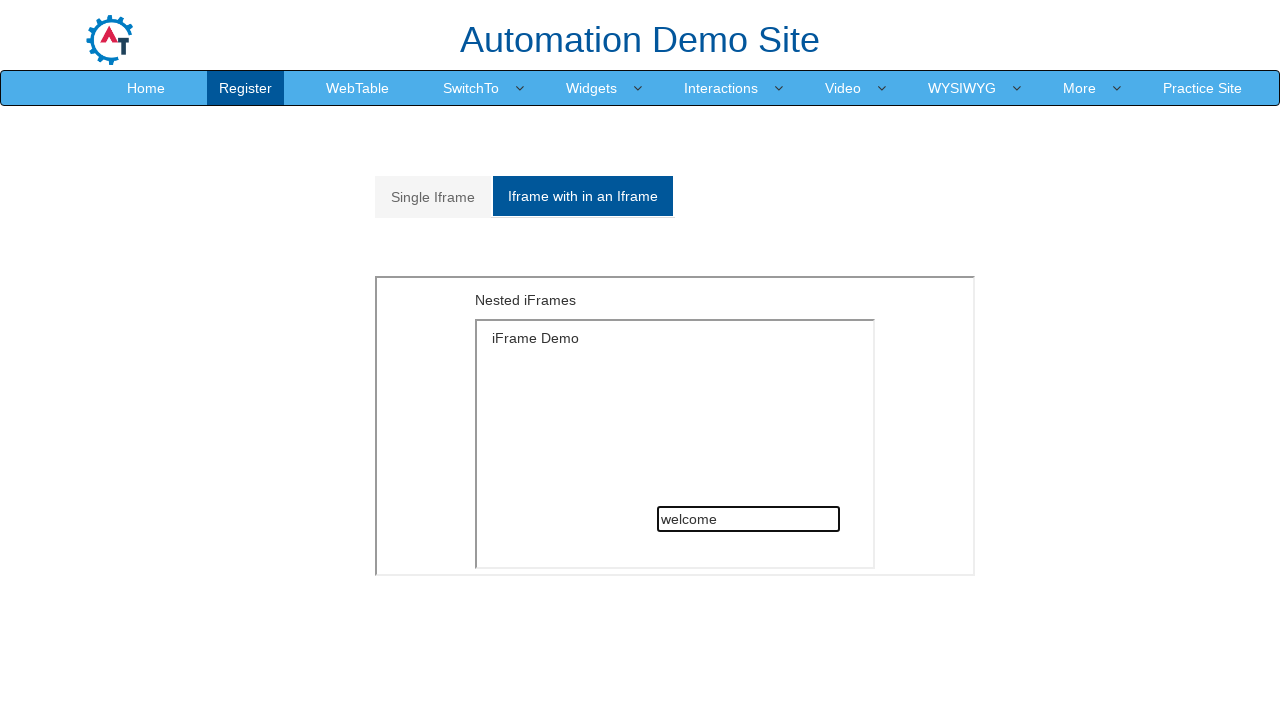